Tests that clicking the logo navigates back to the homepage from the menu page

Starting URL: https://njit-final-group-project.vercel.app/menu

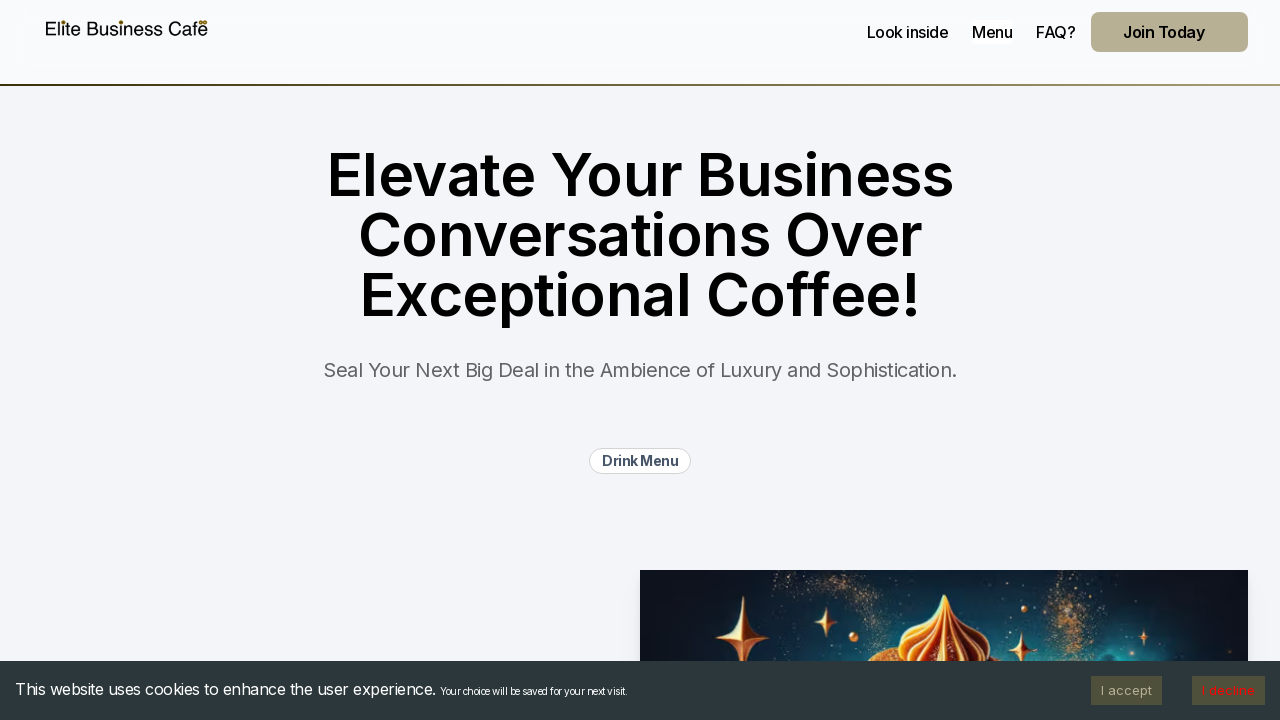

Clicked the logo to navigate back to homepage at (126, 32) on img[alt="logo"]
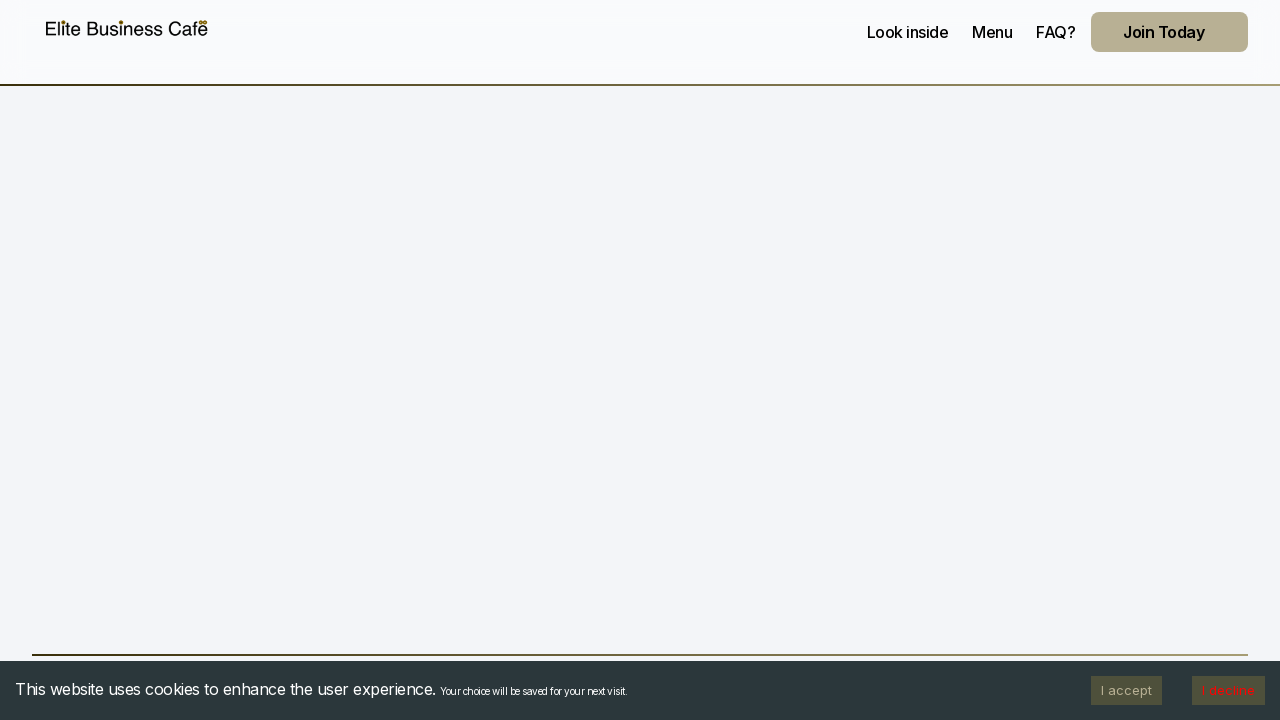

Navigation to homepage completed and URL verified
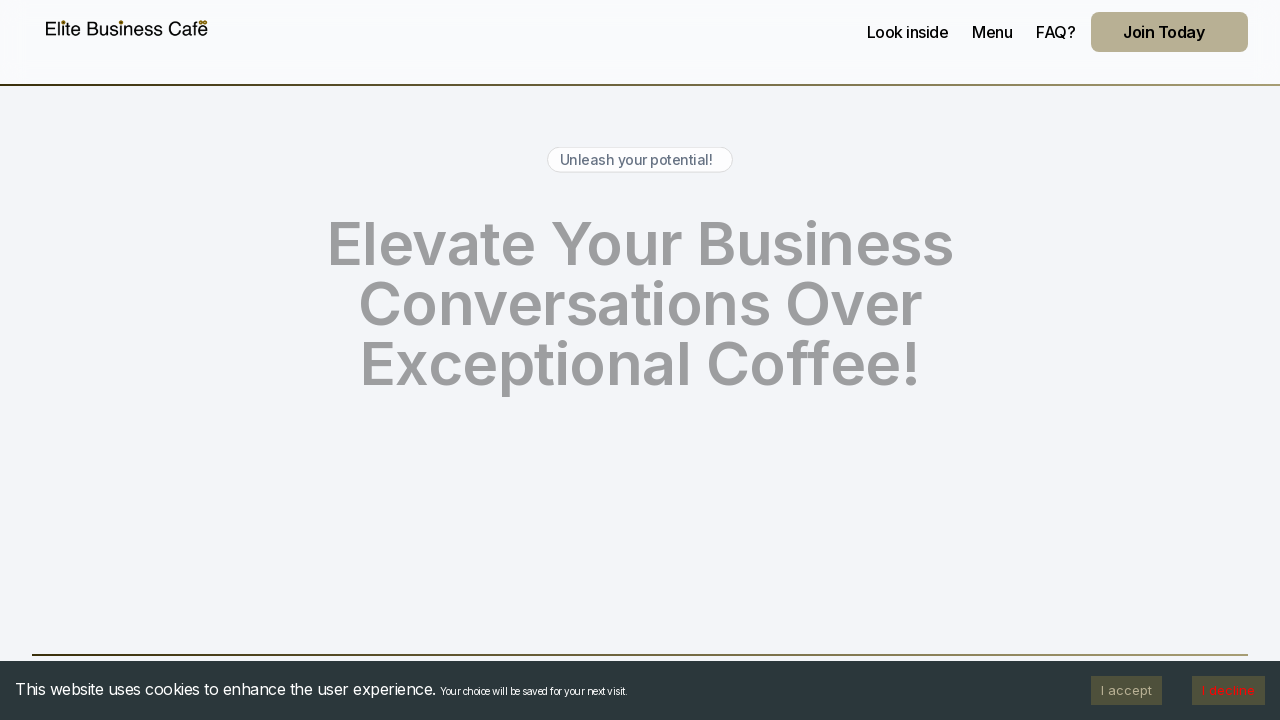

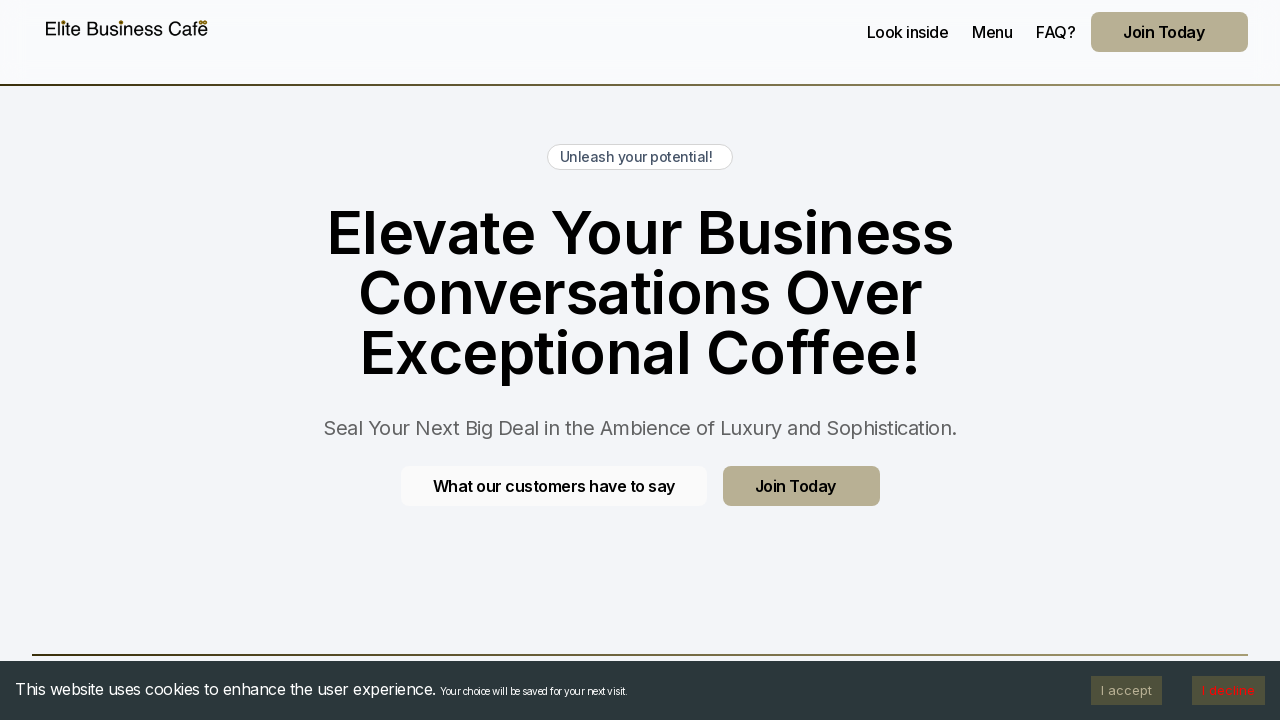